Tests navigation to podcast page on Spanish version by clicking the Podcast link in navigation

Starting URL: https://english-creative.com/es/

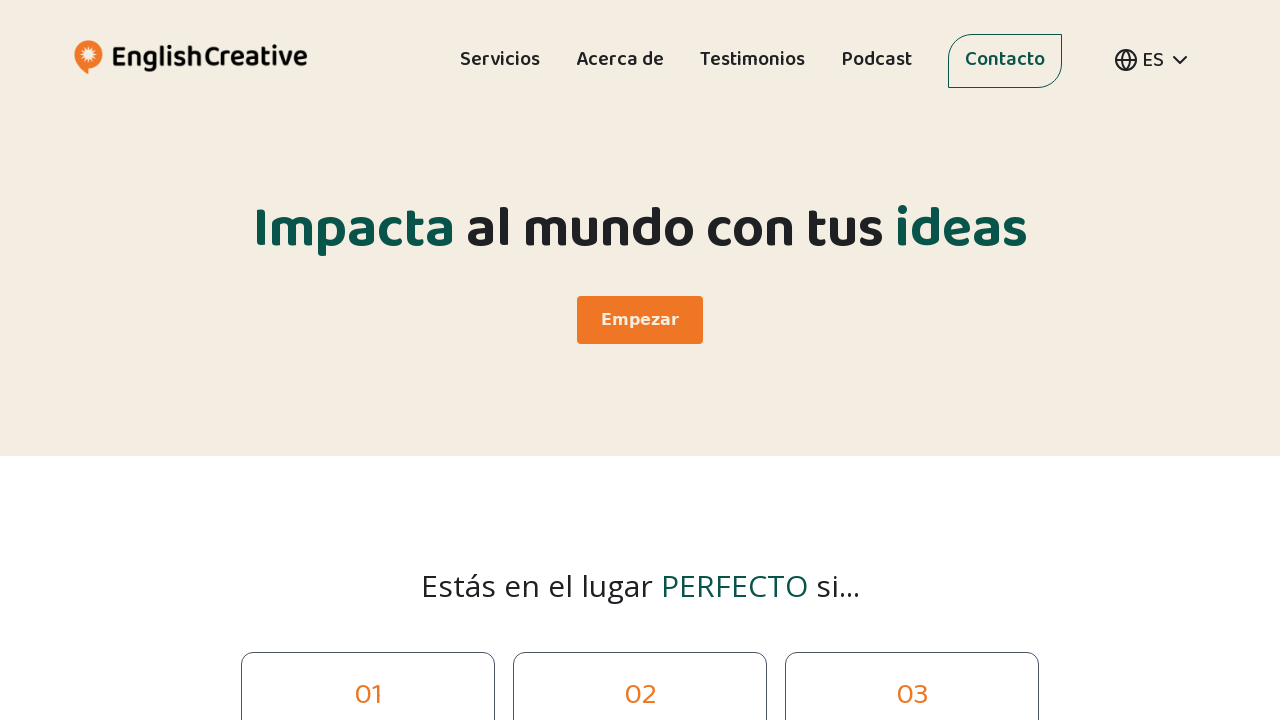

Clicked Podcast link in navigation menu at (876, 64) on internal:role=navigation >> internal:role=link[name="Podcast"i]
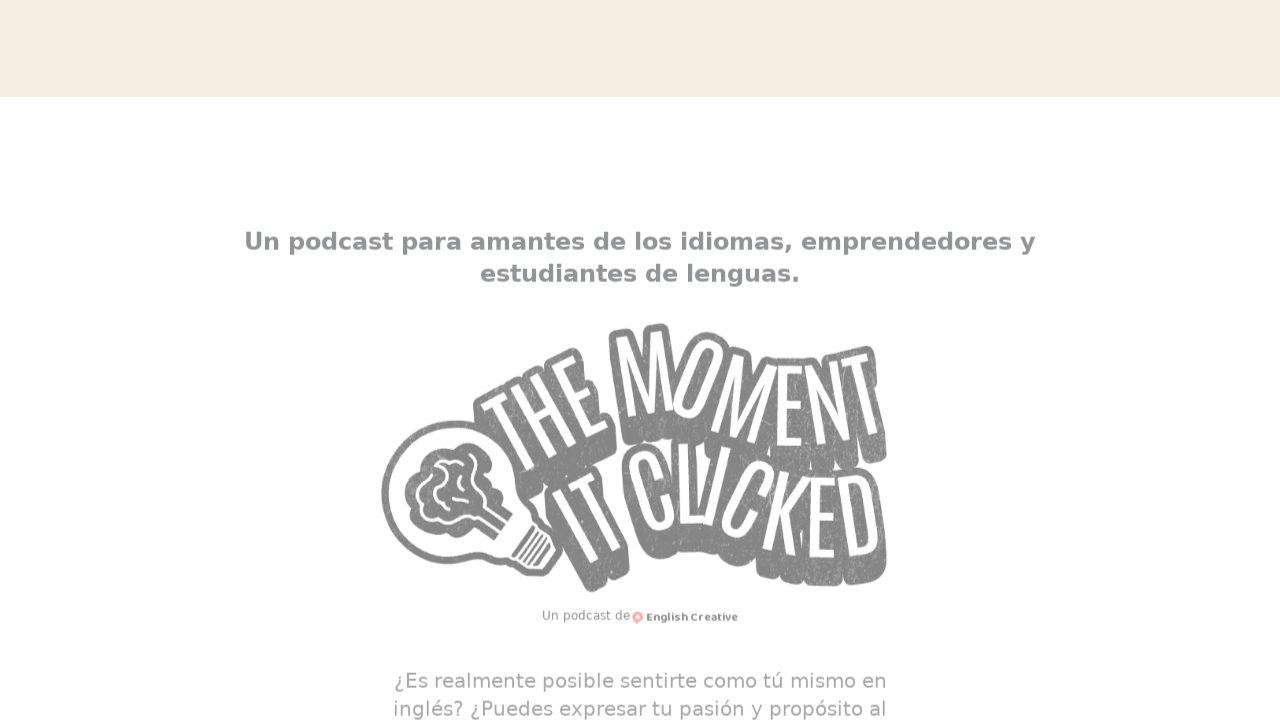

Successfully navigated to Spanish podcast page
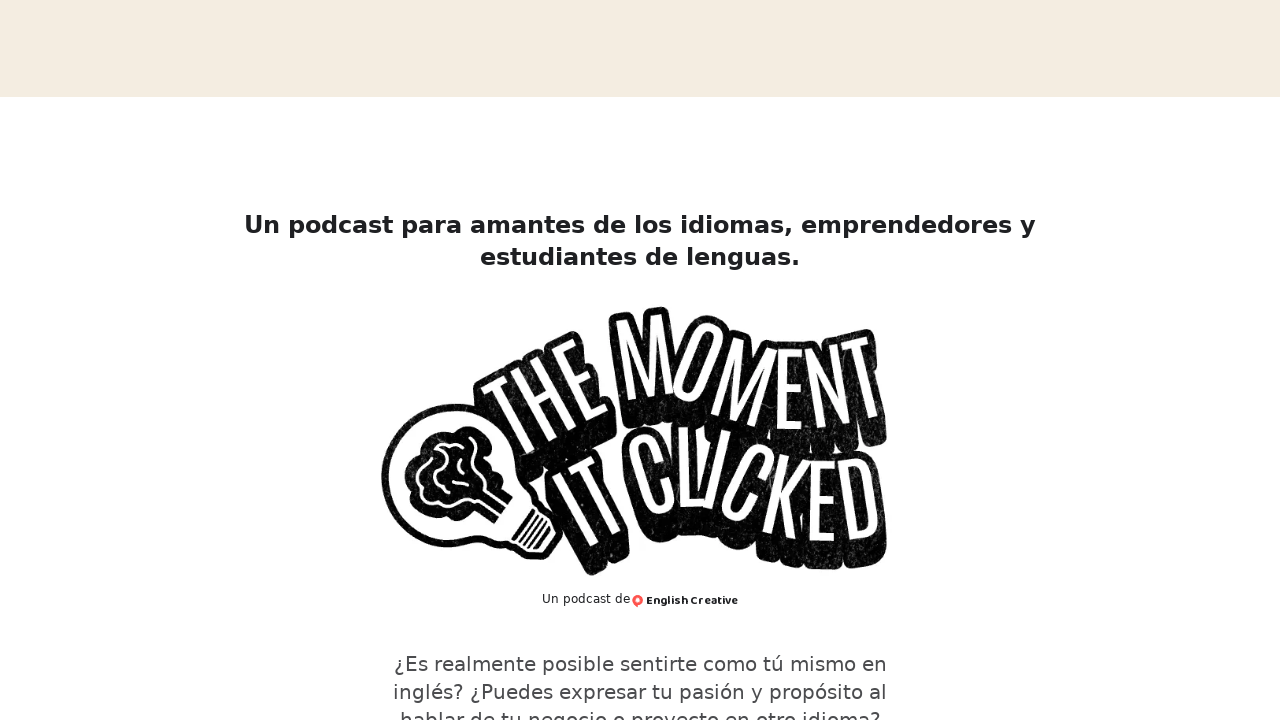

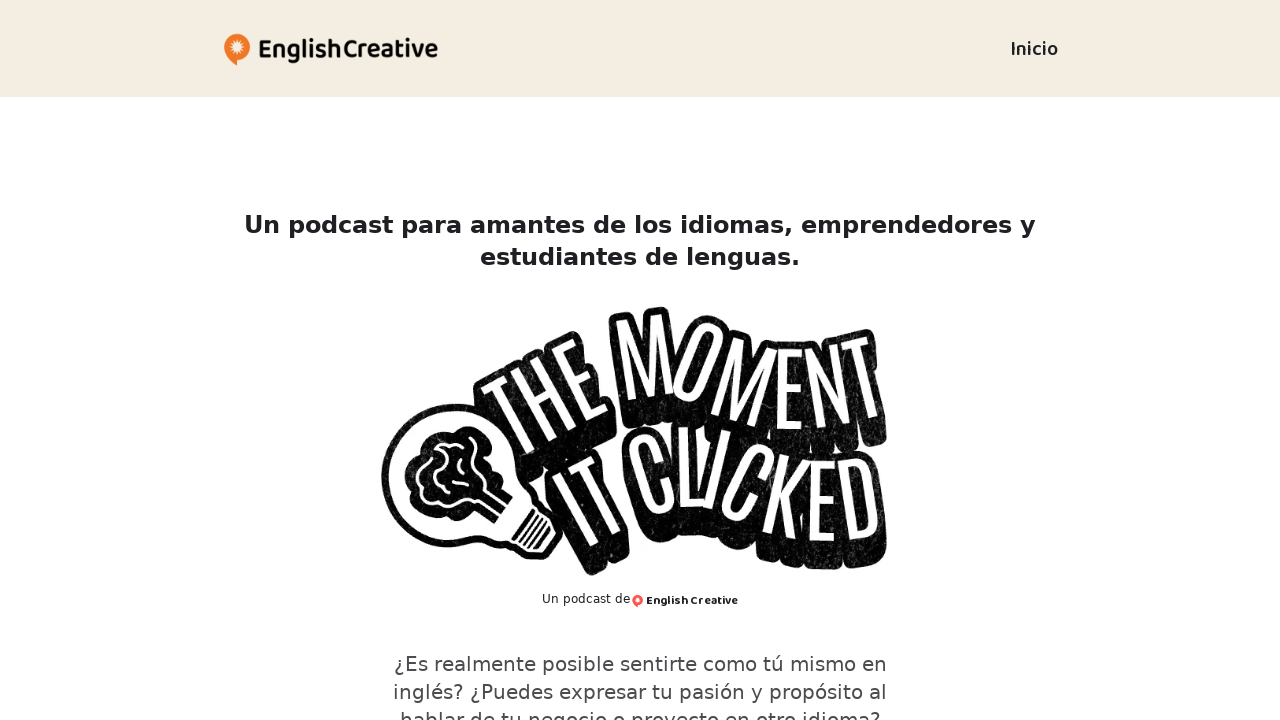